Tests registration form validation when password is less than 6 characters and verifies minimum length error messages.

Starting URL: https://alada.vn/tai-khoan/dang-ky.html

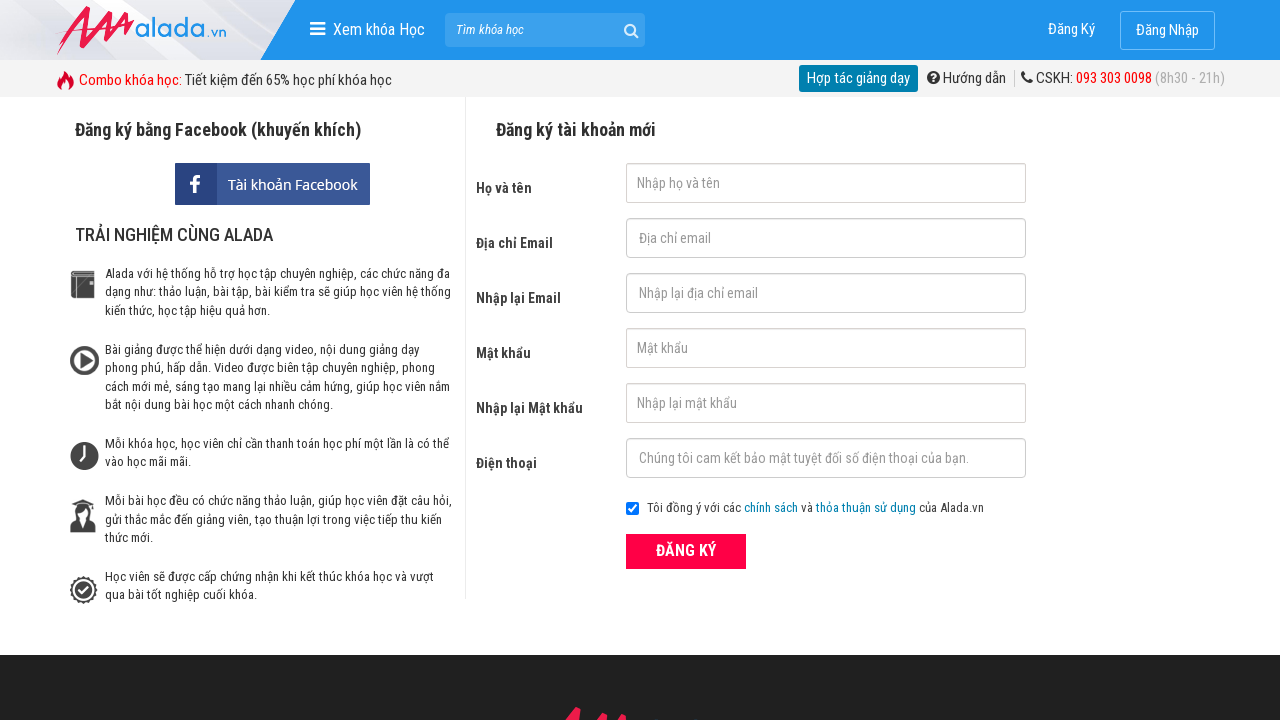

Filled first name field with 'thaongan' on #txtFirstname
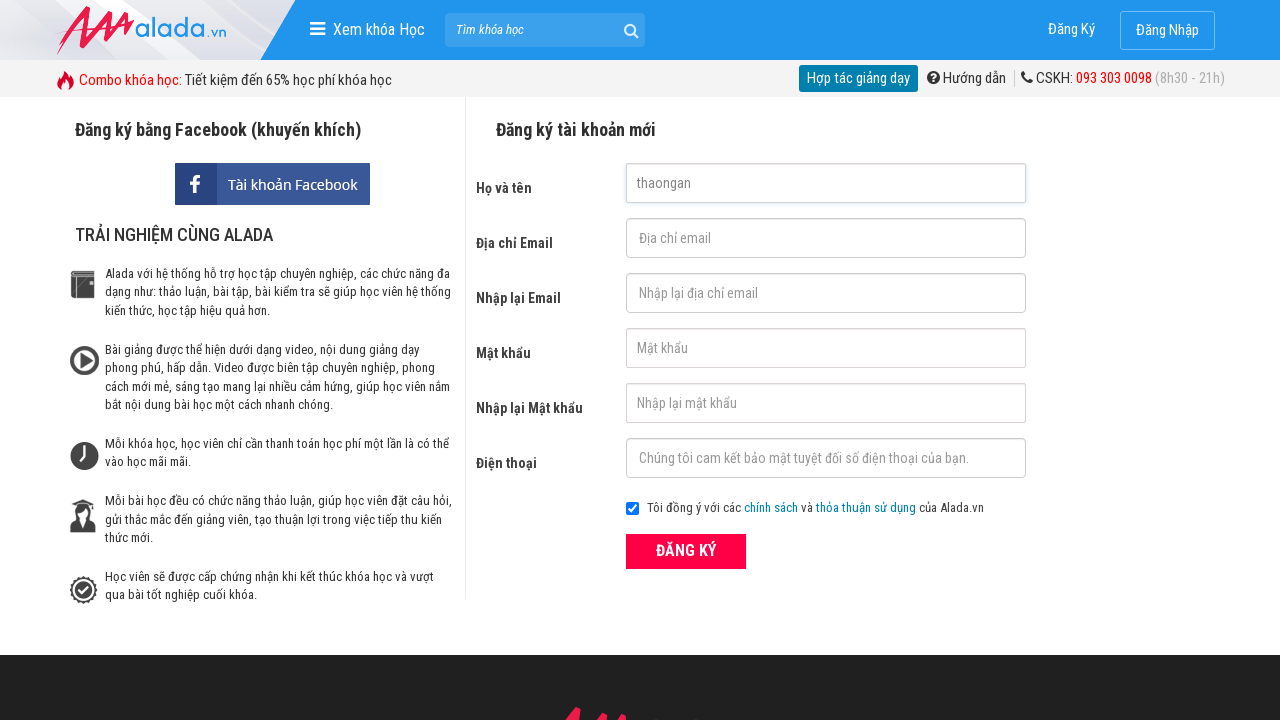

Filled email field with '123456@789' on #txtEmail
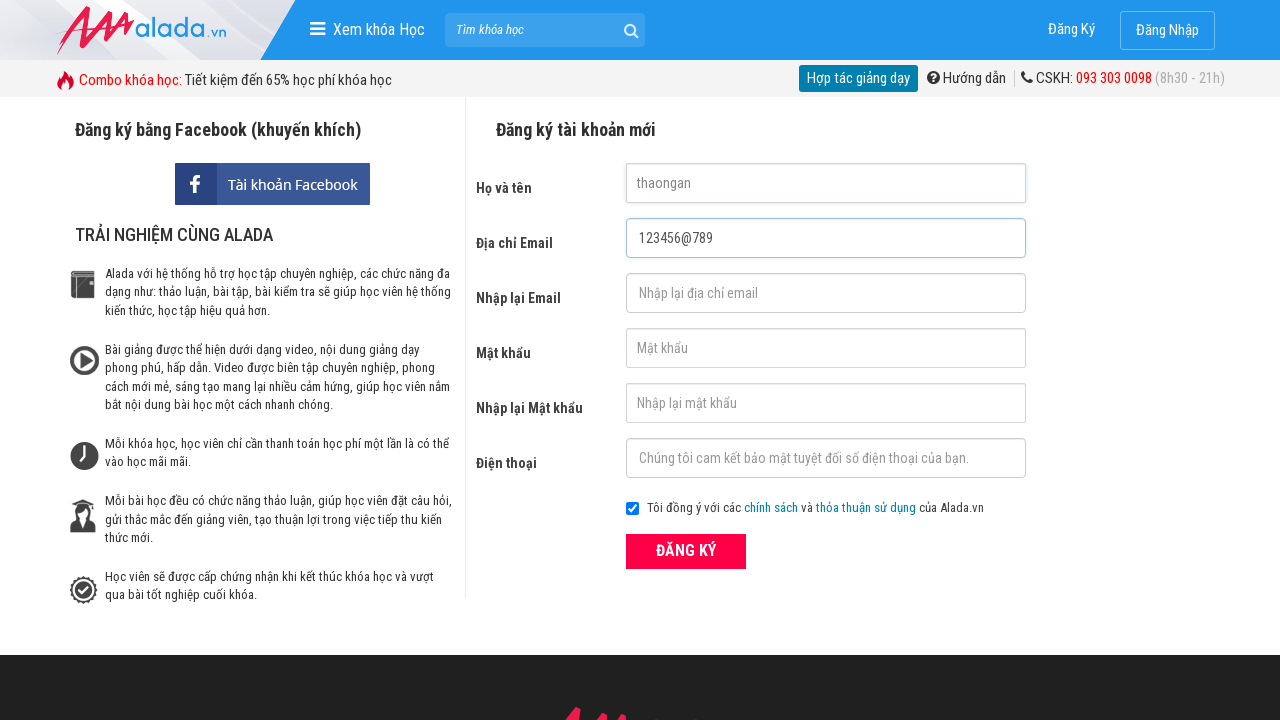

Filled confirm email field with '123456@789' on #txtCEmail
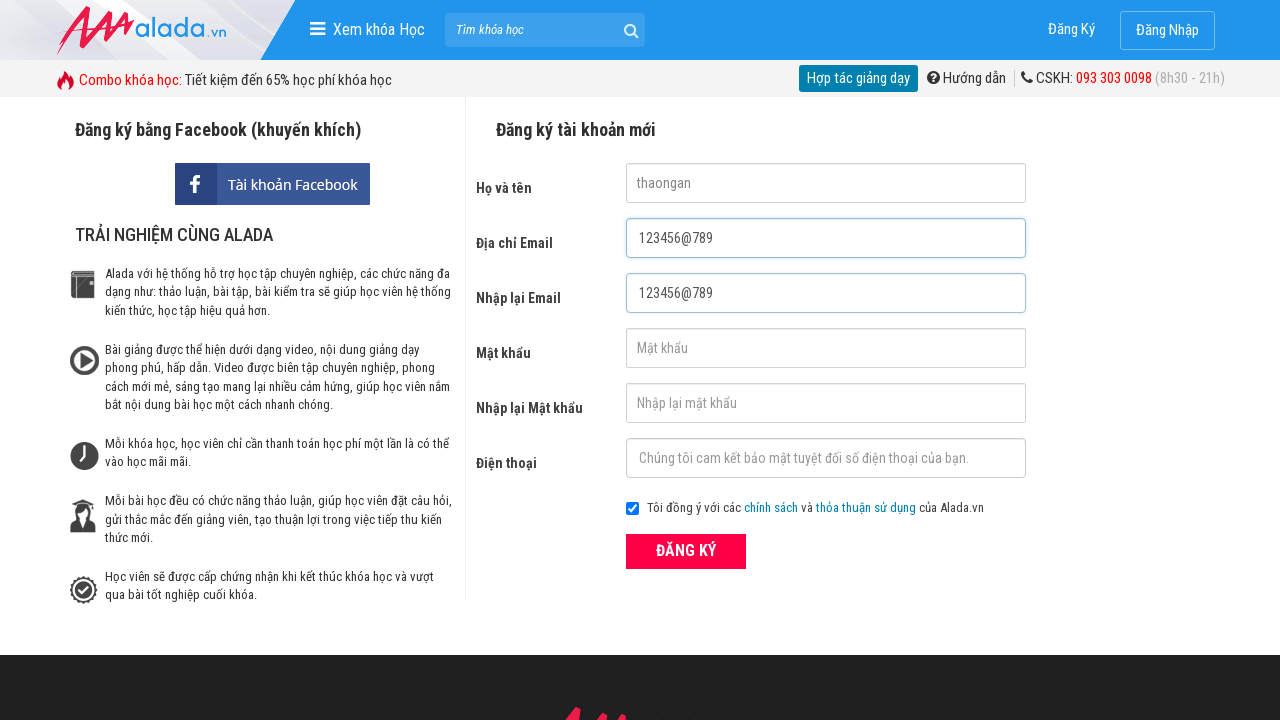

Filled password field with '123' (less than 6 characters) on #txtPassword
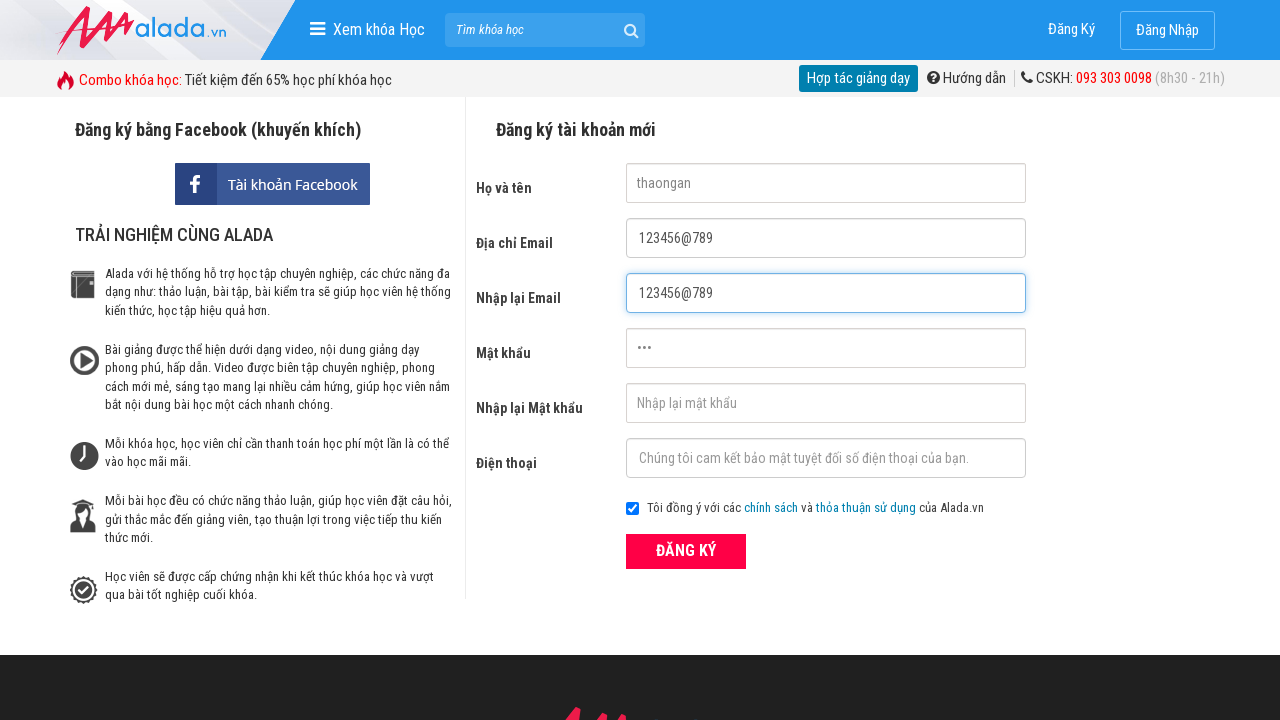

Filled confirm password field with '123' (less than 6 characters) on #txtCPassword
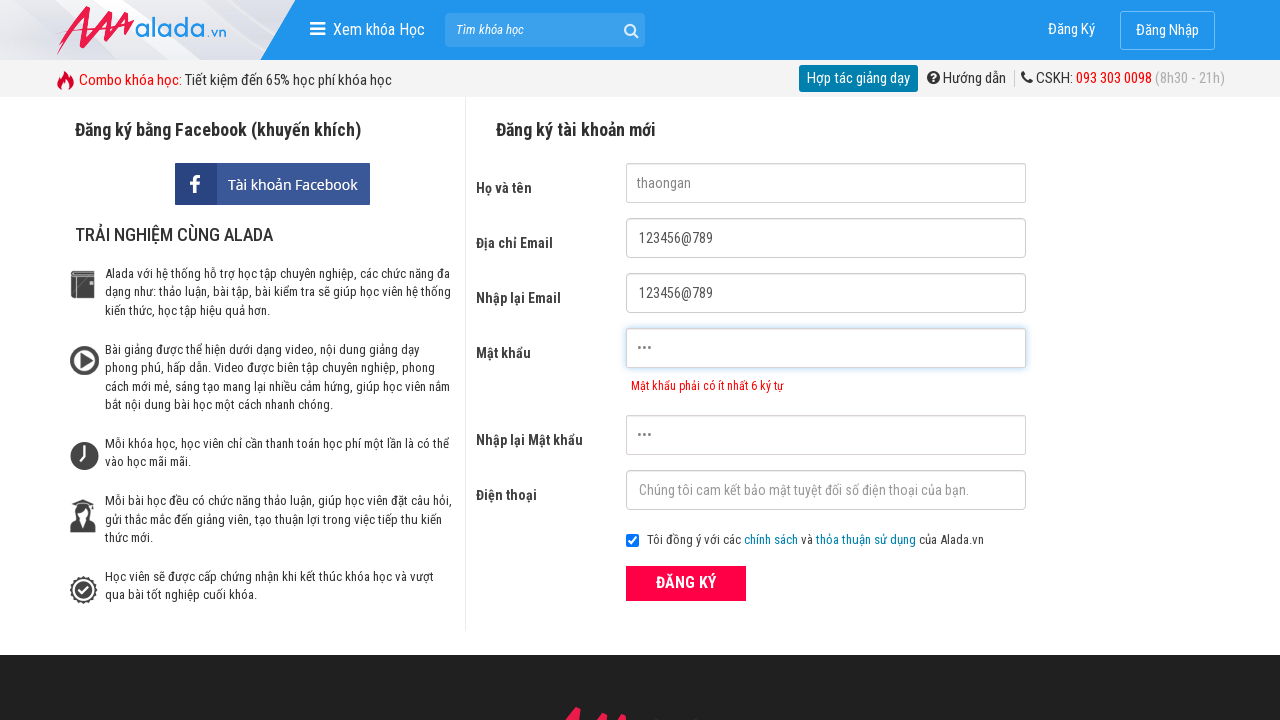

Filled phone field with '0987654321' on #txtPhone
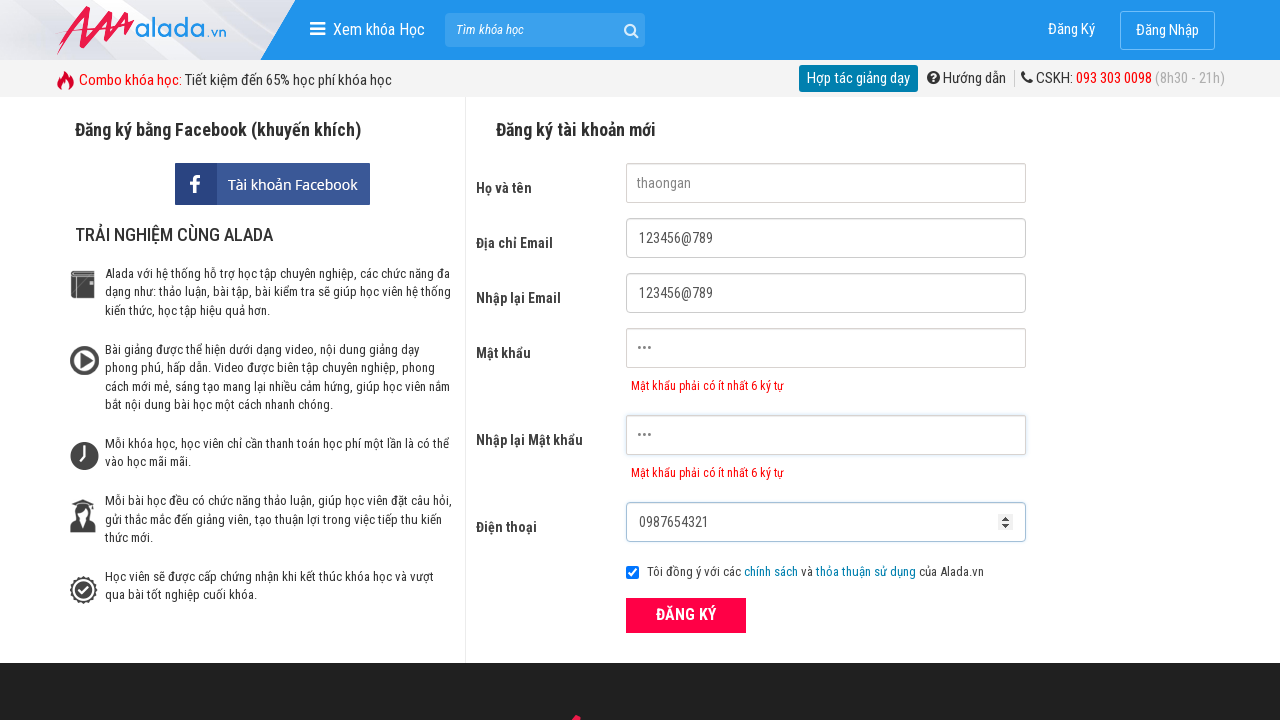

Clicked registration button to submit form with short passwords at (686, 615) on xpath=//form[@id='frmLogin']//button[text()='ĐĂNG KÝ']
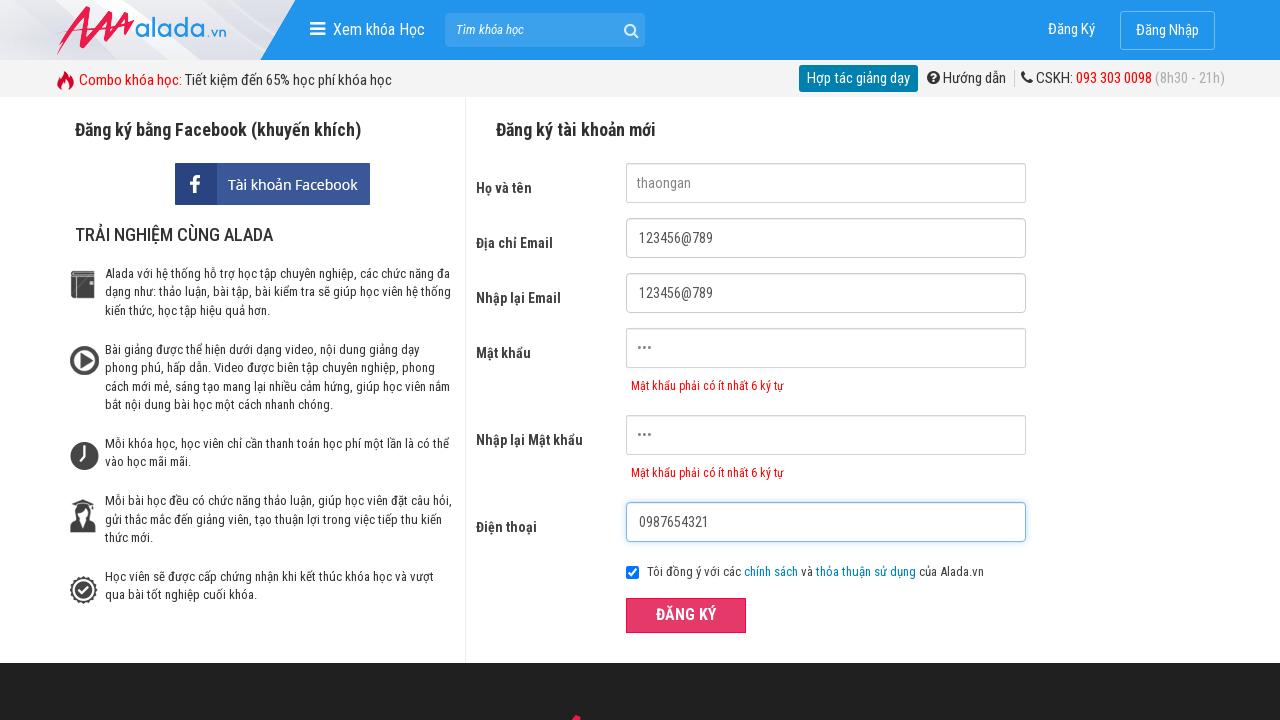

Password error message appeared for minimum length validation
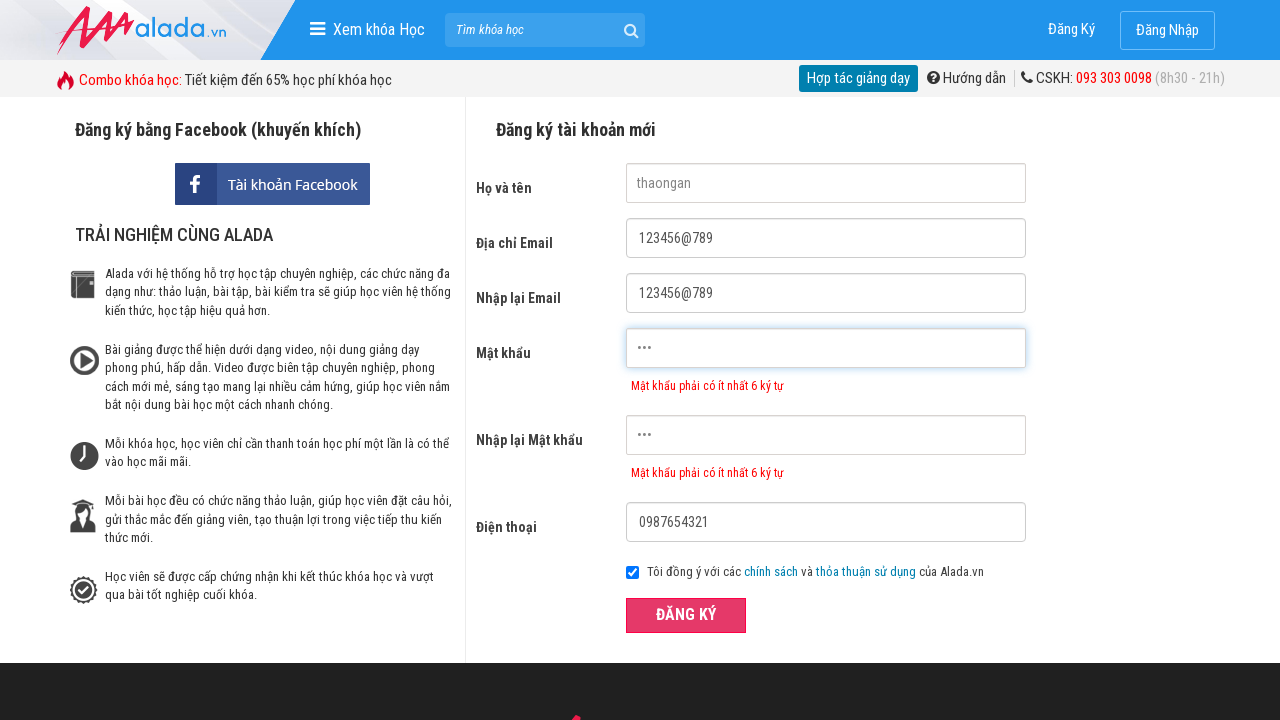

Confirm password error message appeared for minimum length validation
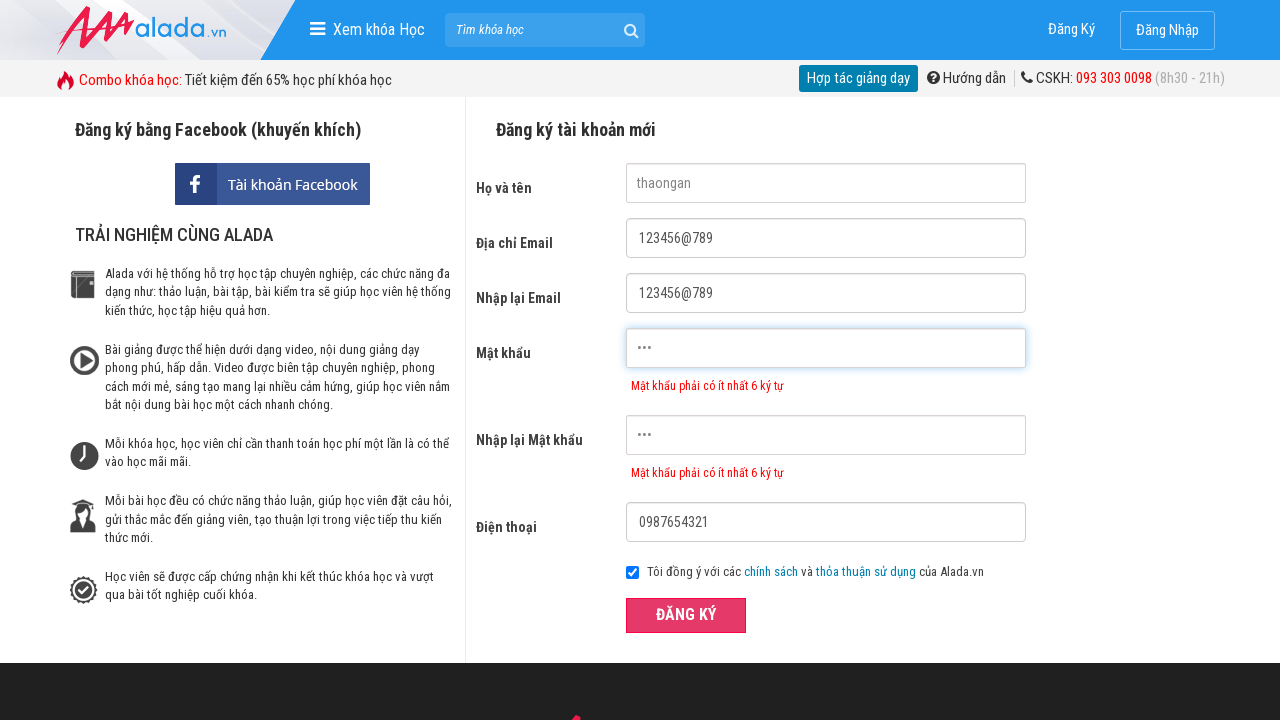

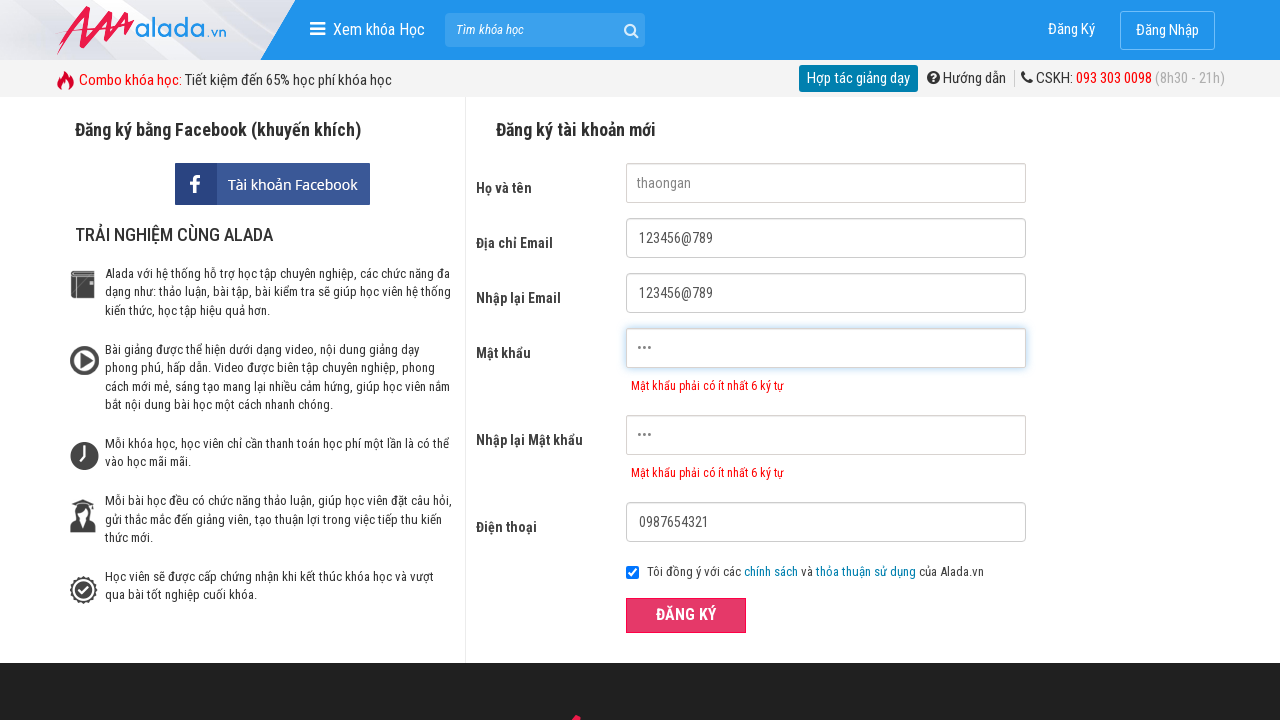